Tests the bank account generator page by clicking the generate button and verifying that account information is displayed

Starting URL: https://www.4devs.com.br/gerador_conta_bancaria

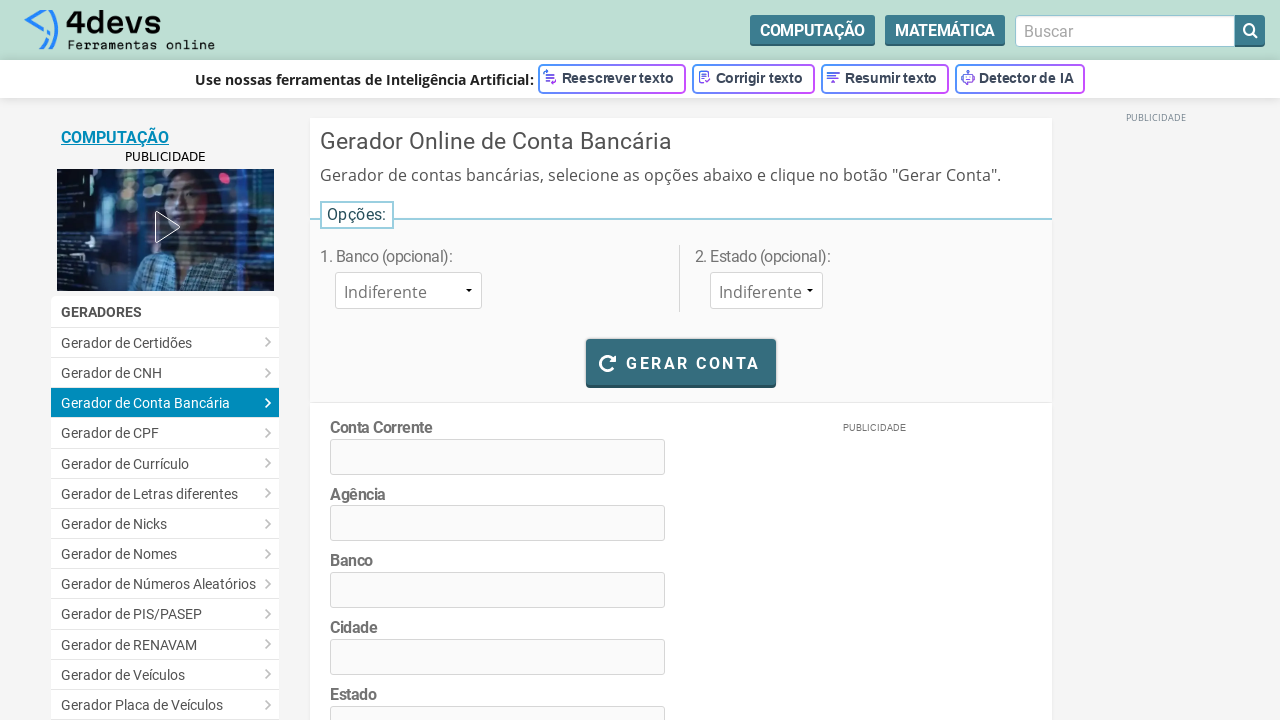

Clicked the generate bank account button at (681, 362) on #btn_gerar_conta
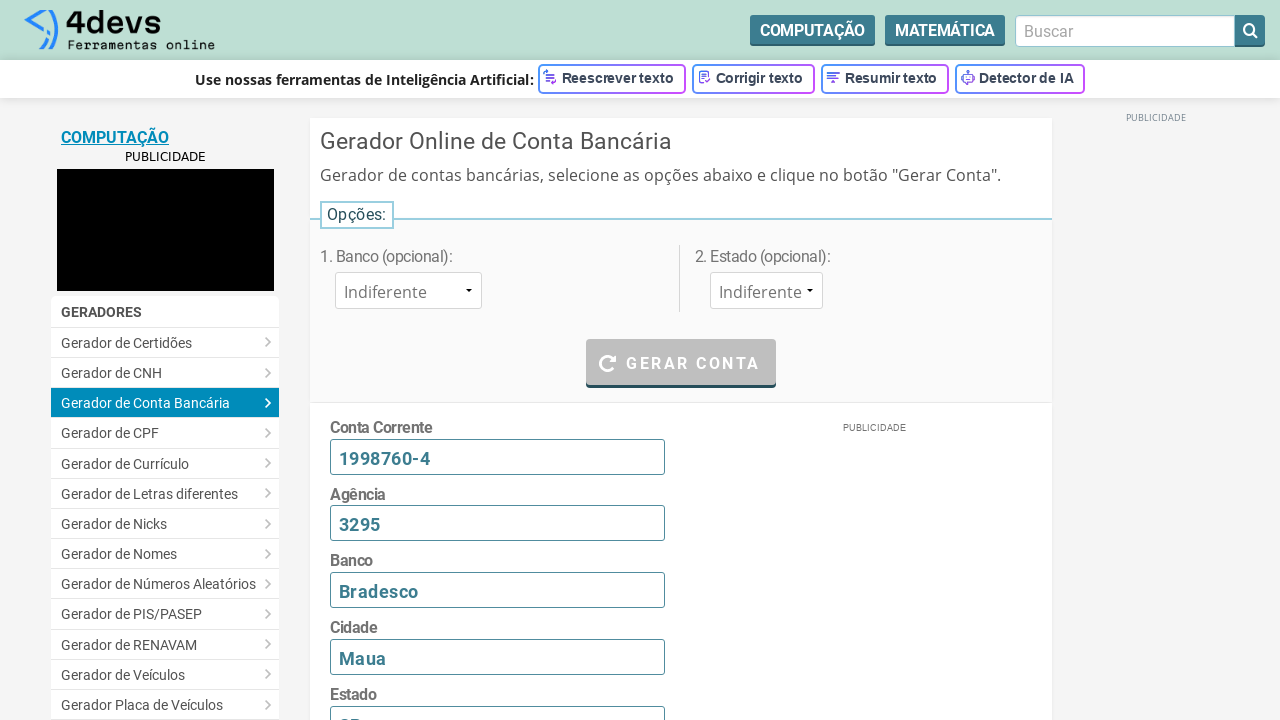

Waited for checking account field to appear
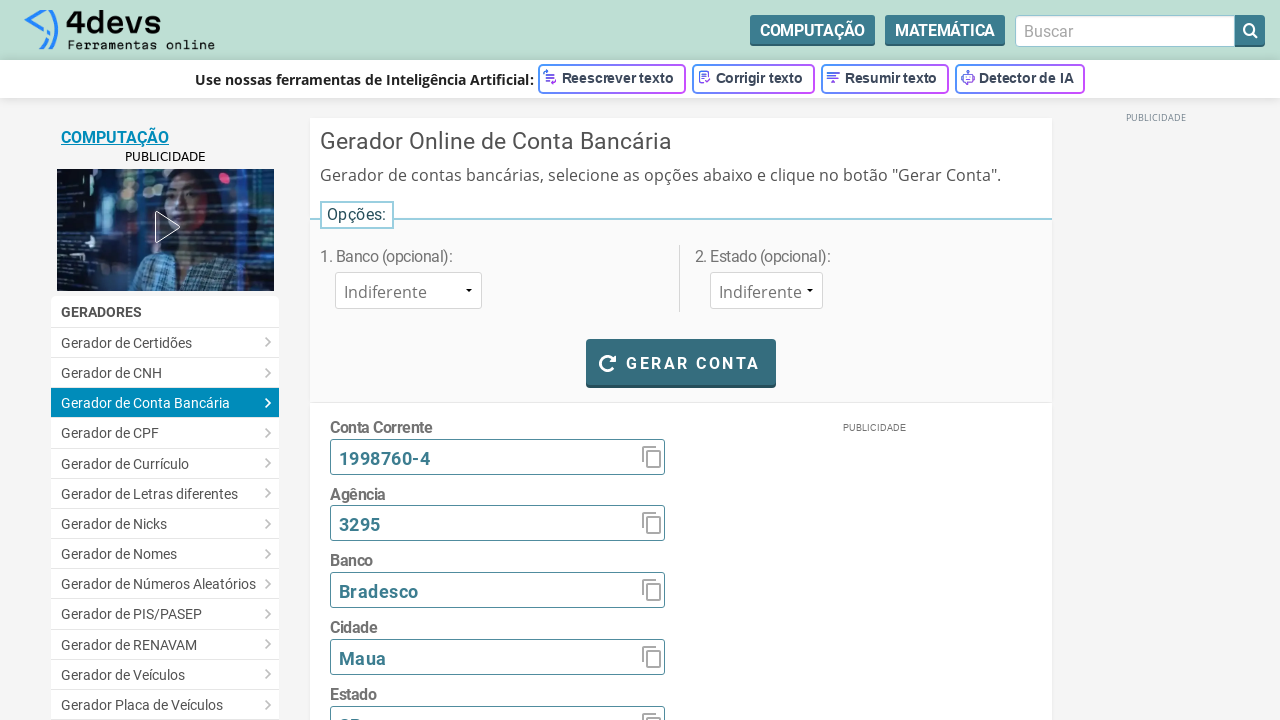

Waited for agency field to appear
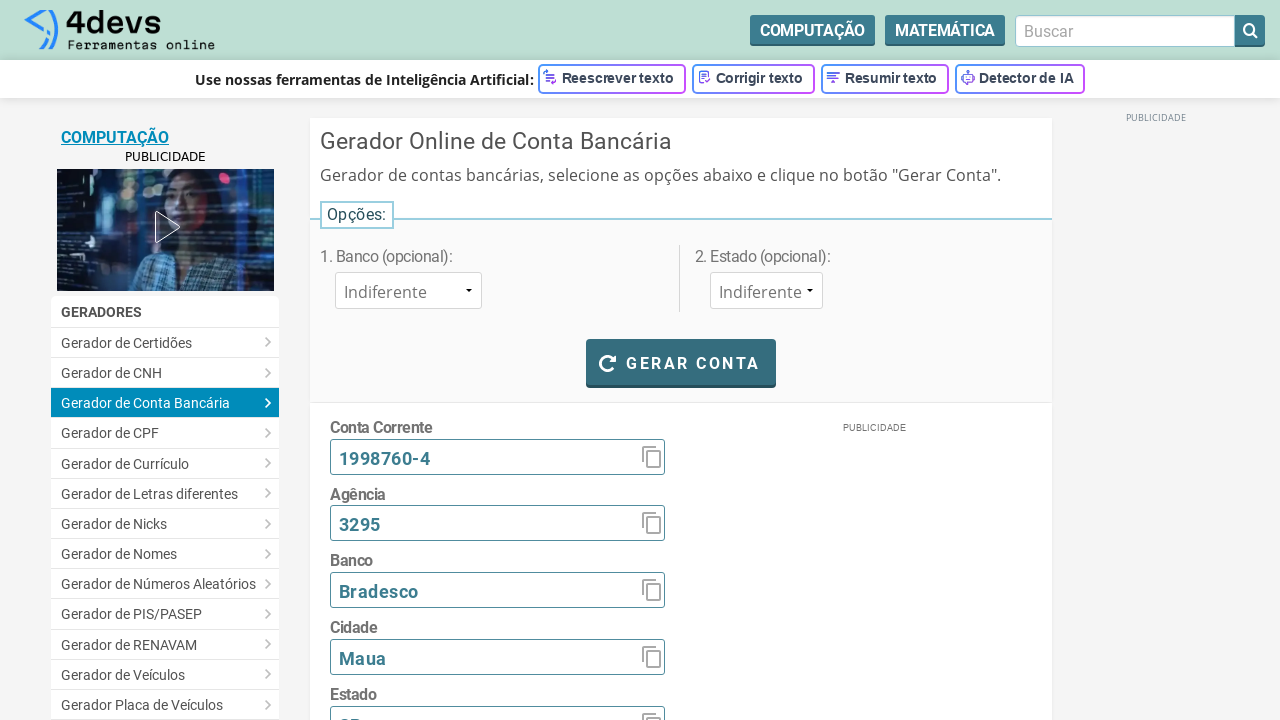

Waited for bank field to appear
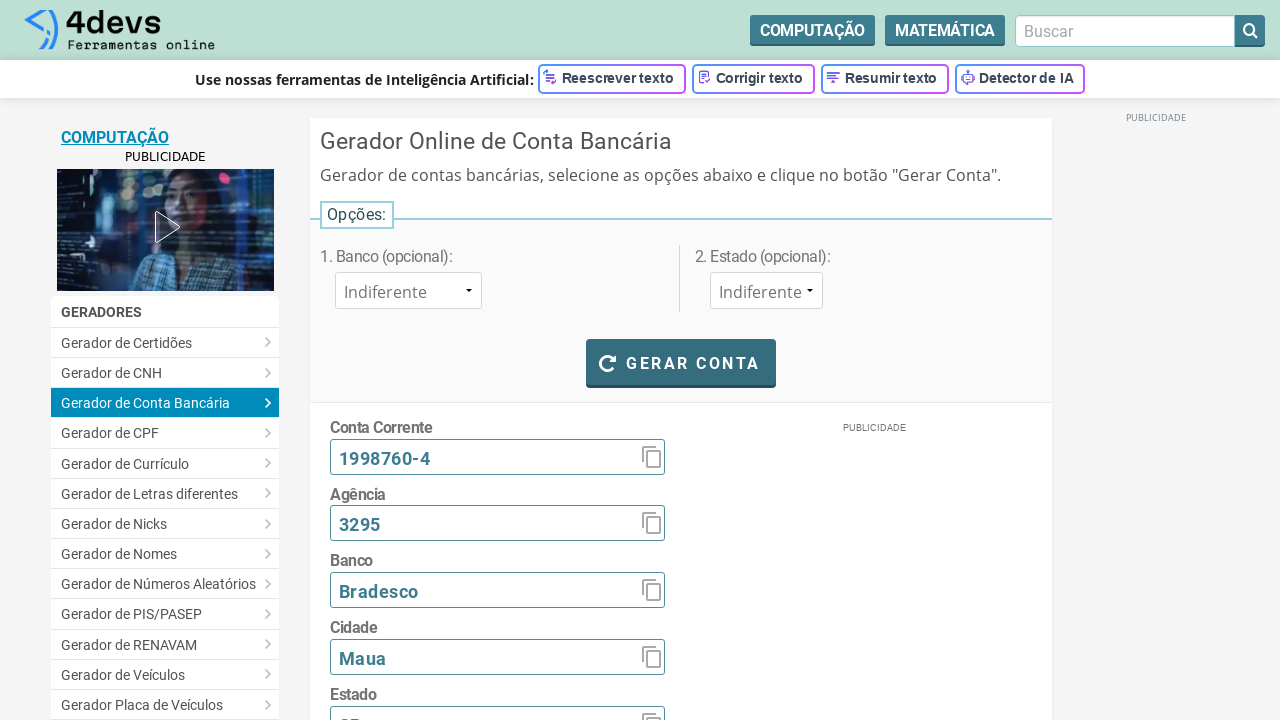

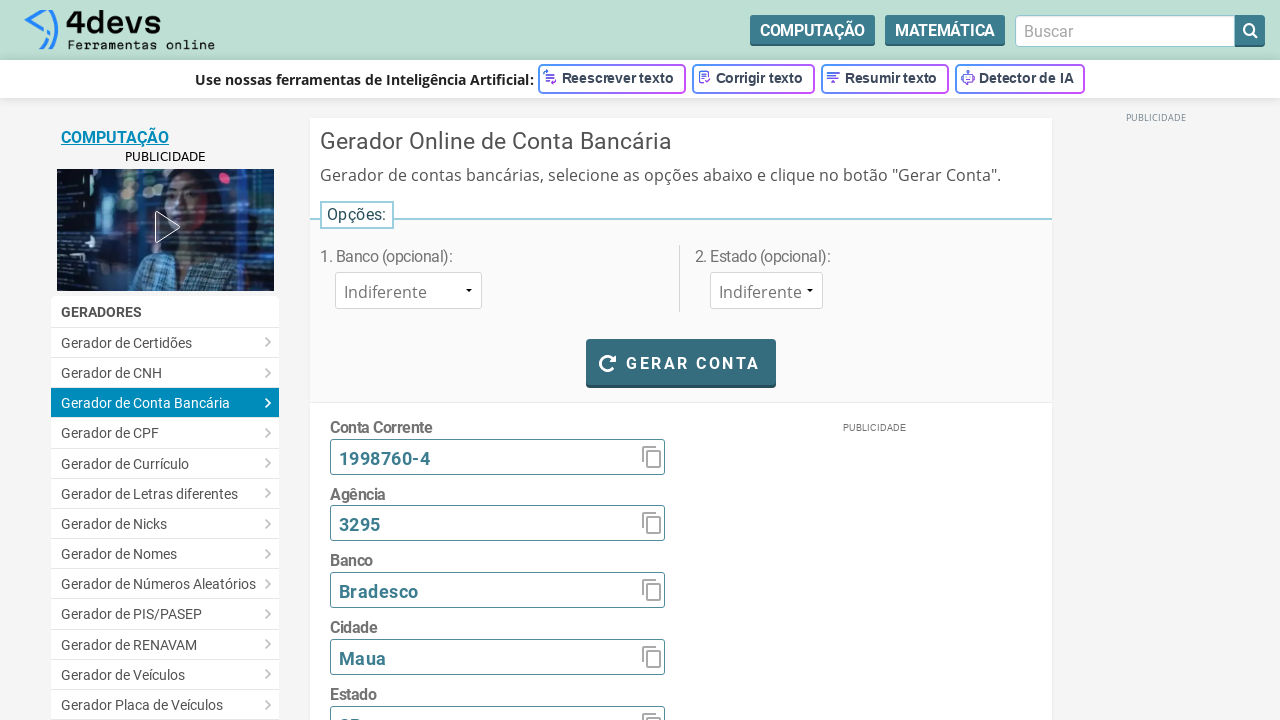